Tests that todo data persists after page reload

Starting URL: https://demo.playwright.dev/todomvc

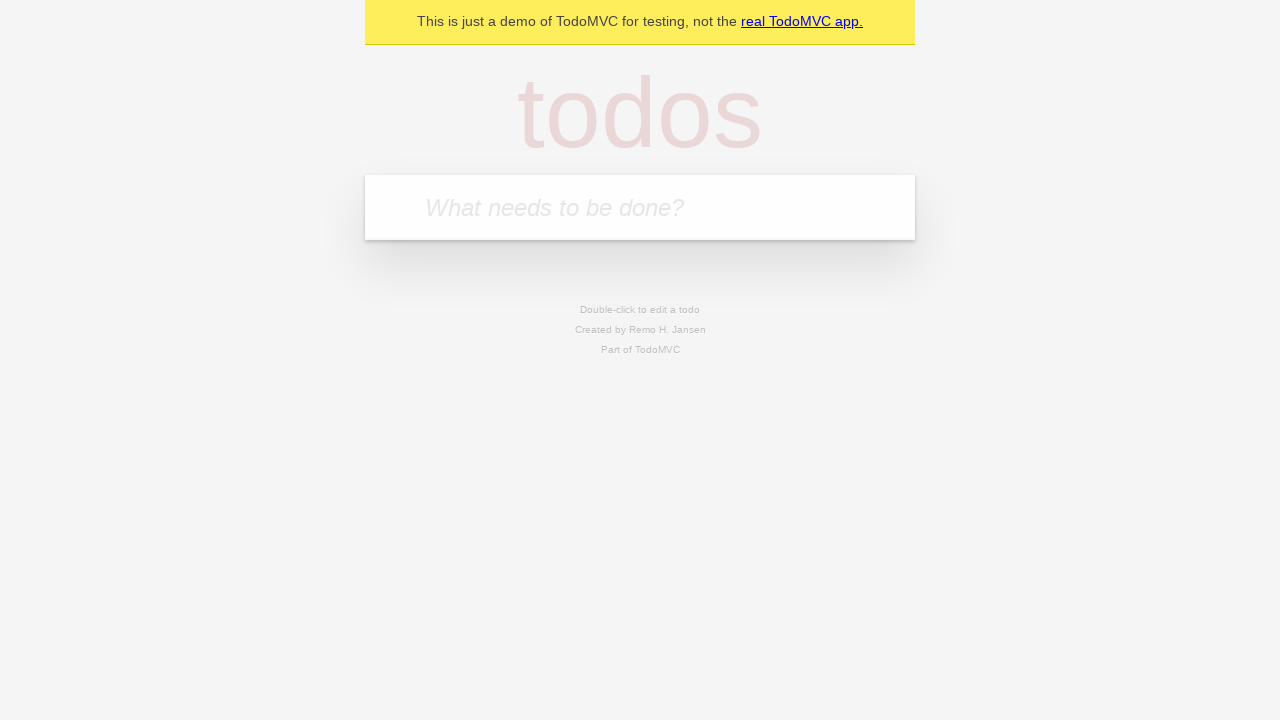

Filled todo input with 'buy some cheese' on internal:attr=[placeholder="What needs to be done?"i]
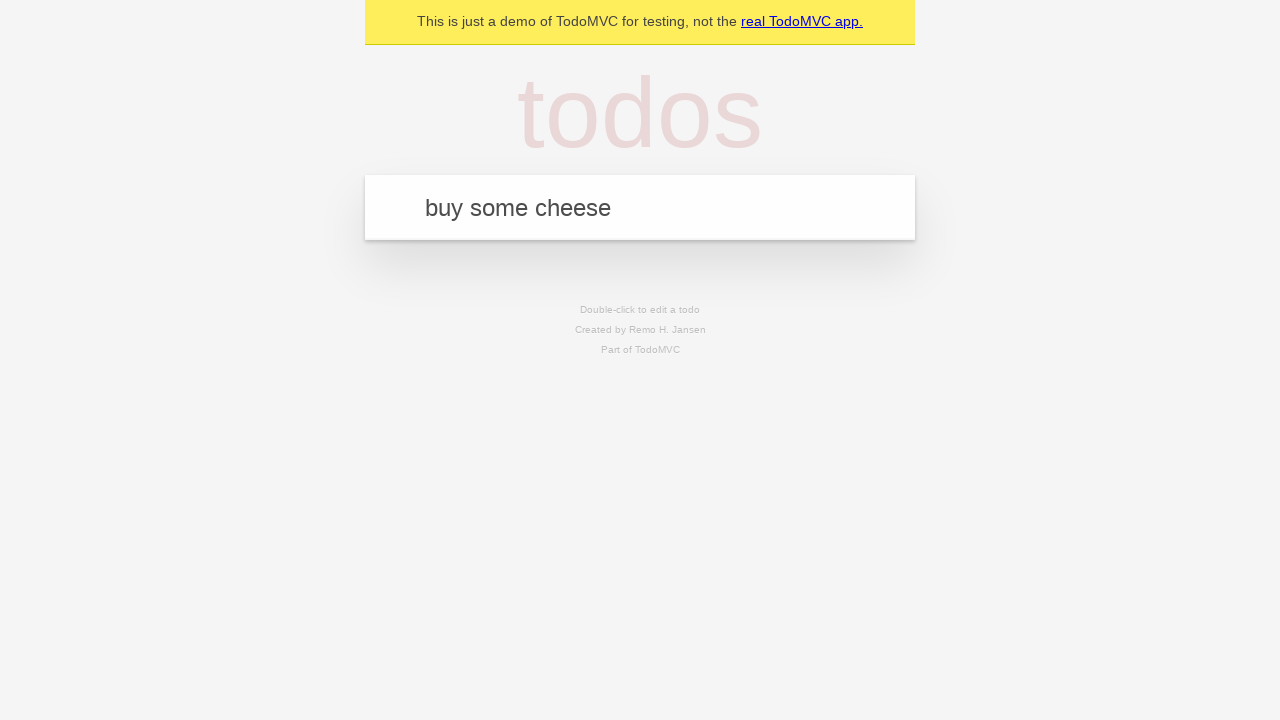

Pressed Enter to add first todo item on internal:attr=[placeholder="What needs to be done?"i]
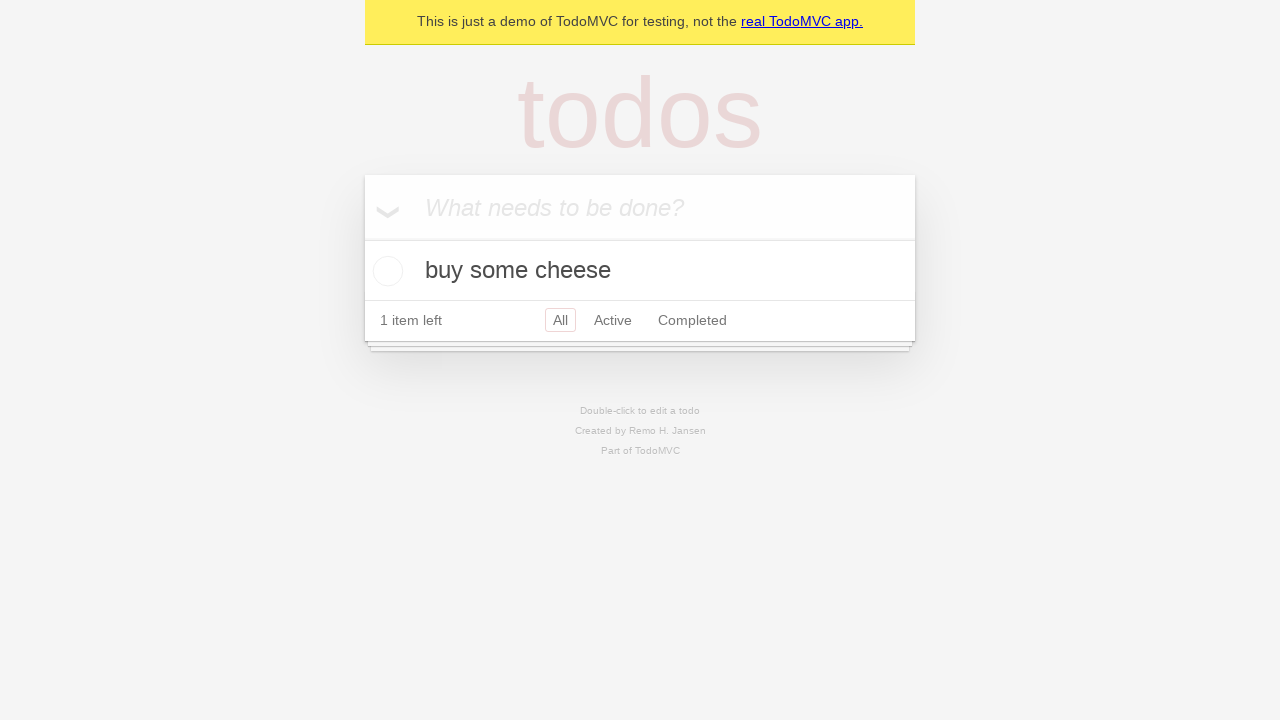

Filled todo input with 'feed the cat' on internal:attr=[placeholder="What needs to be done?"i]
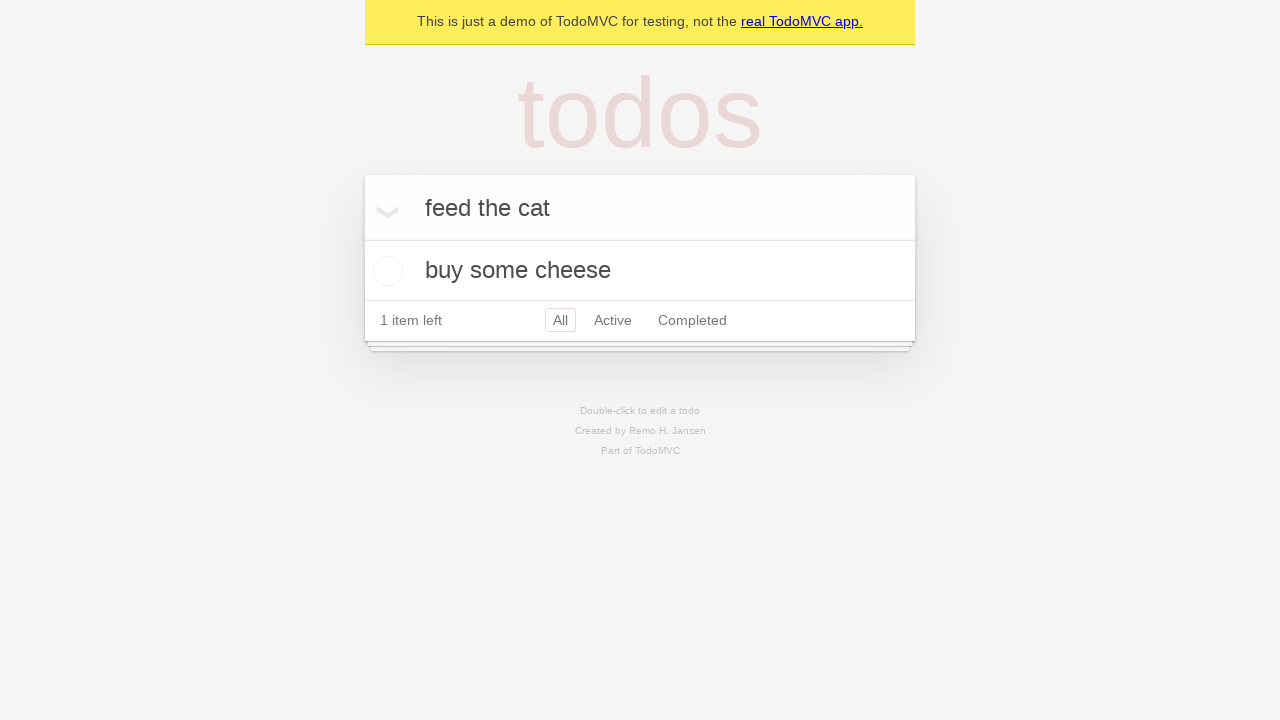

Pressed Enter to add second todo item on internal:attr=[placeholder="What needs to be done?"i]
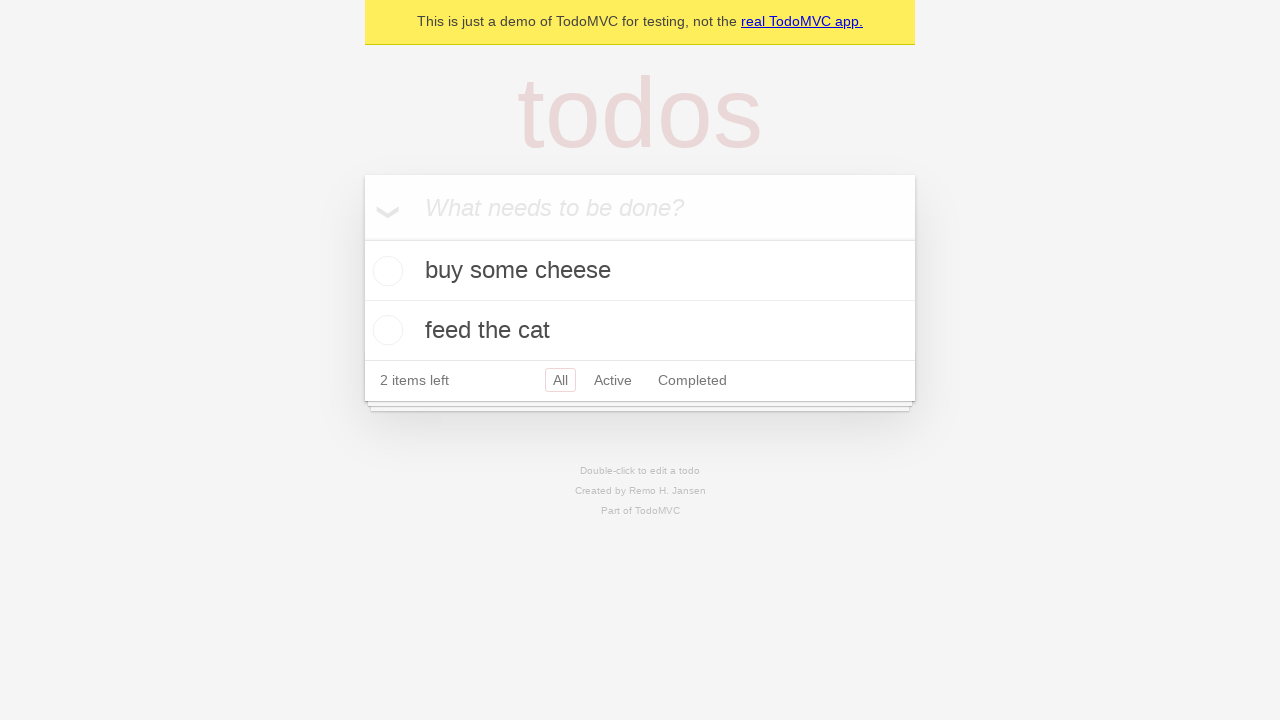

Checked the first todo item at (385, 271) on internal:testid=[data-testid="todo-item"s] >> nth=0 >> internal:role=checkbox
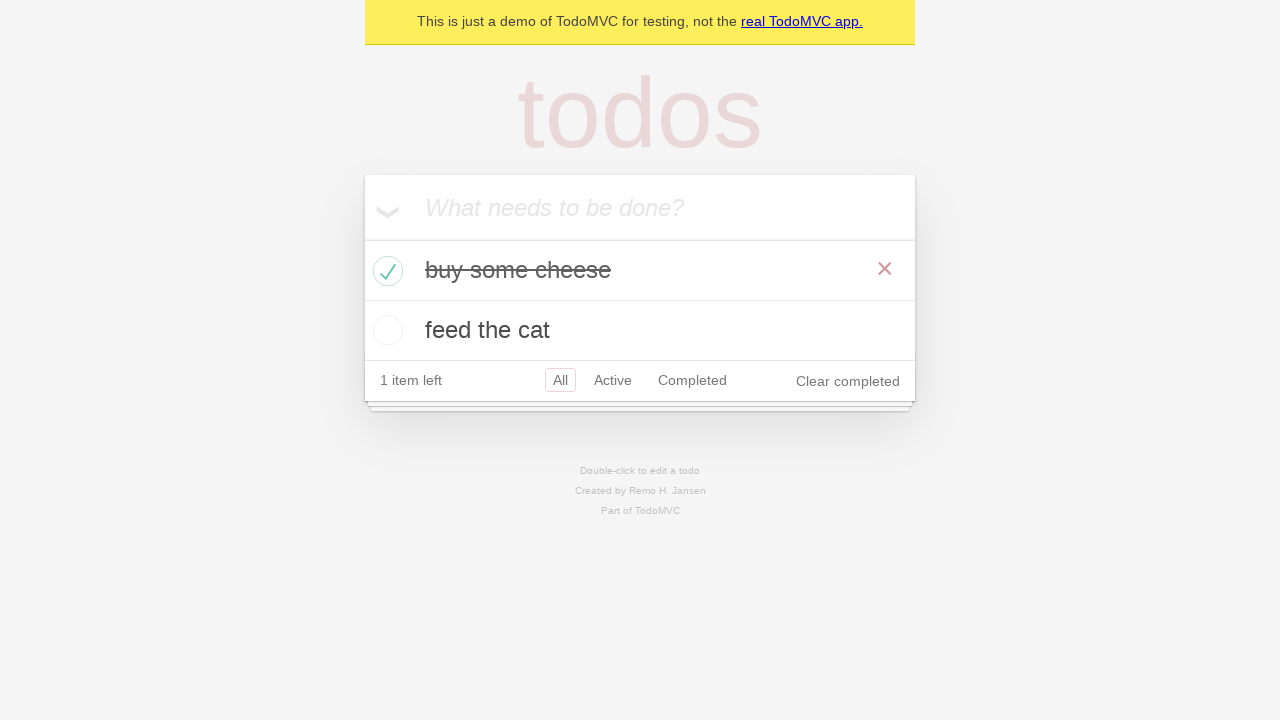

Reloaded the page to test data persistence
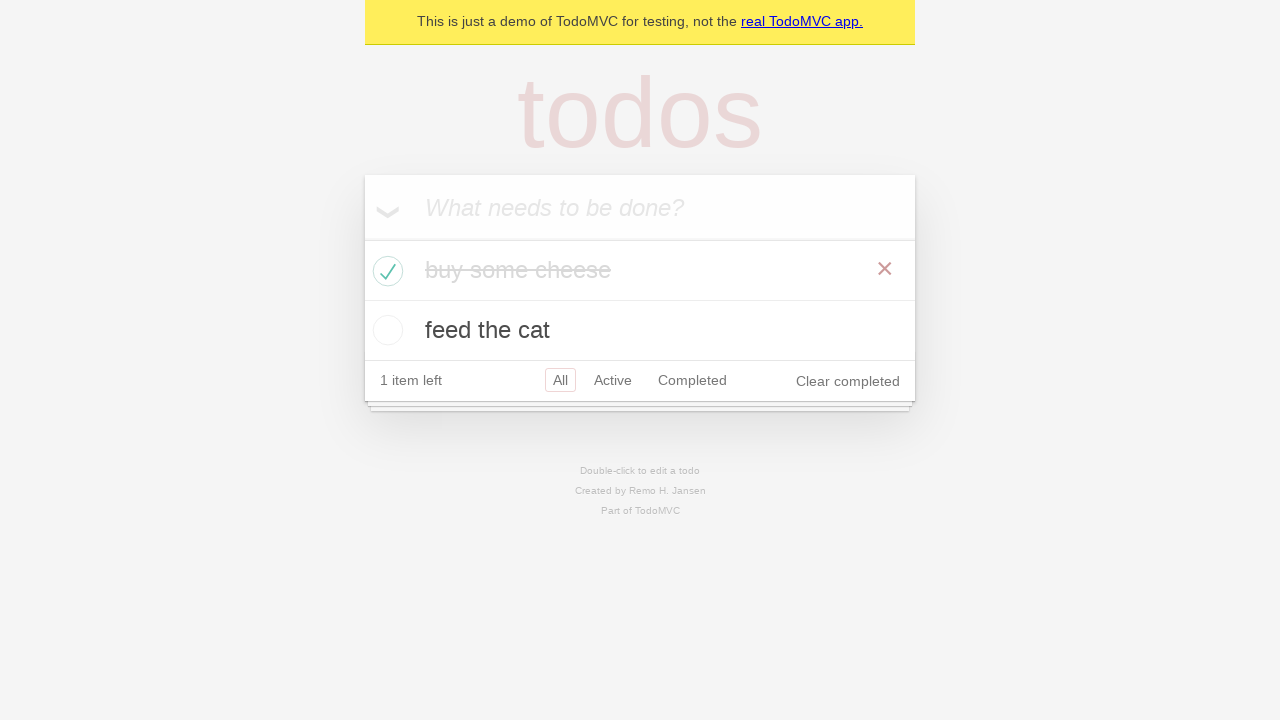

Todo items reappeared after page reload
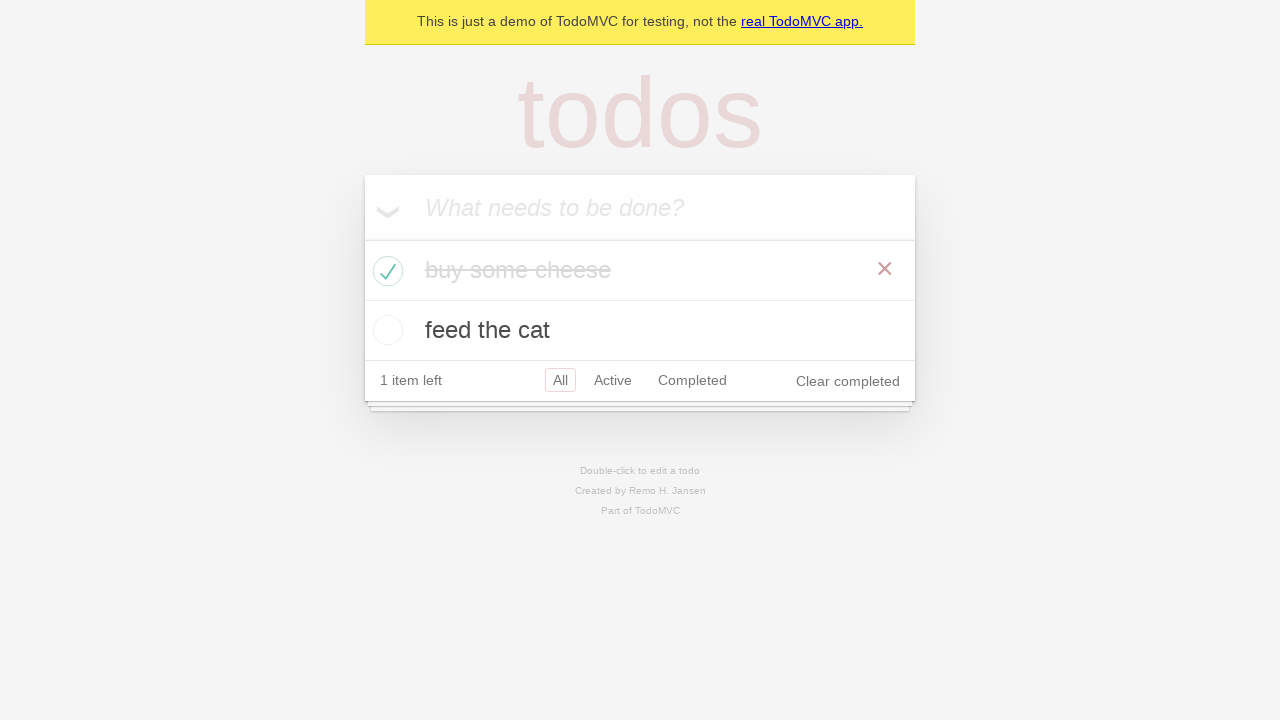

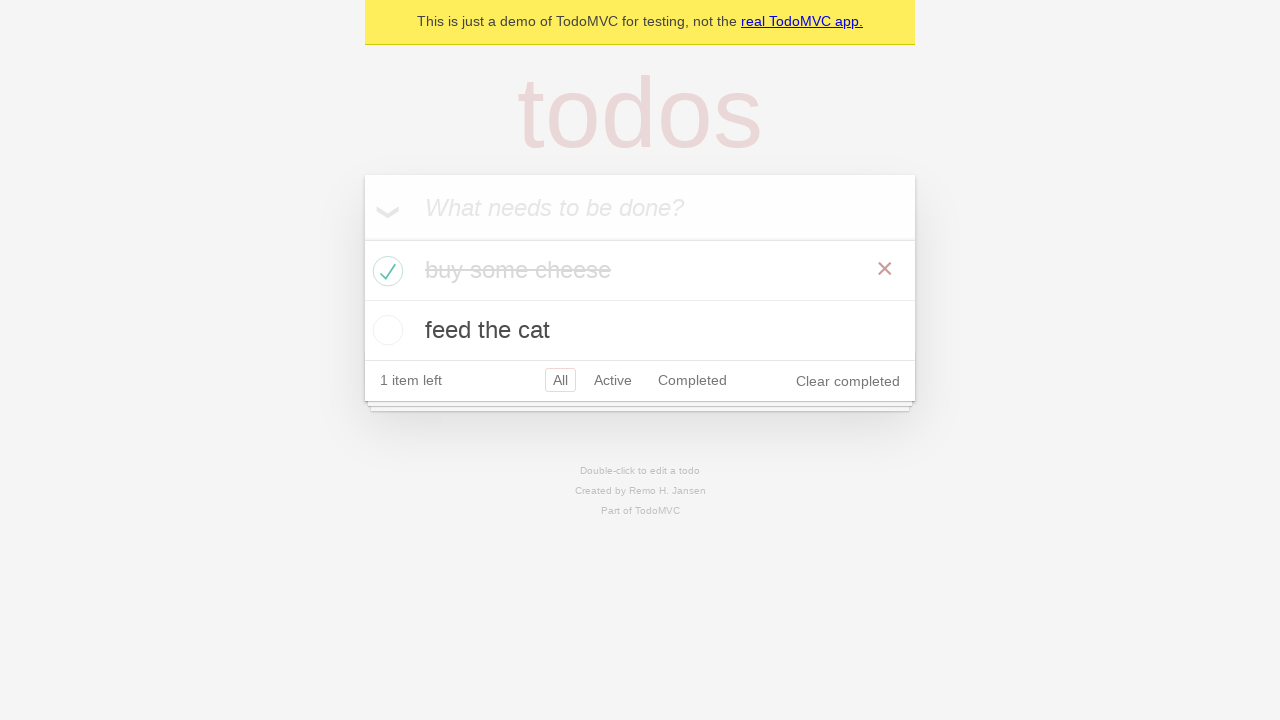